Tests the registration page by verifying the page header text and clicking the Submit button

Starting URL: https://demo.automationtesting.in/Register.html

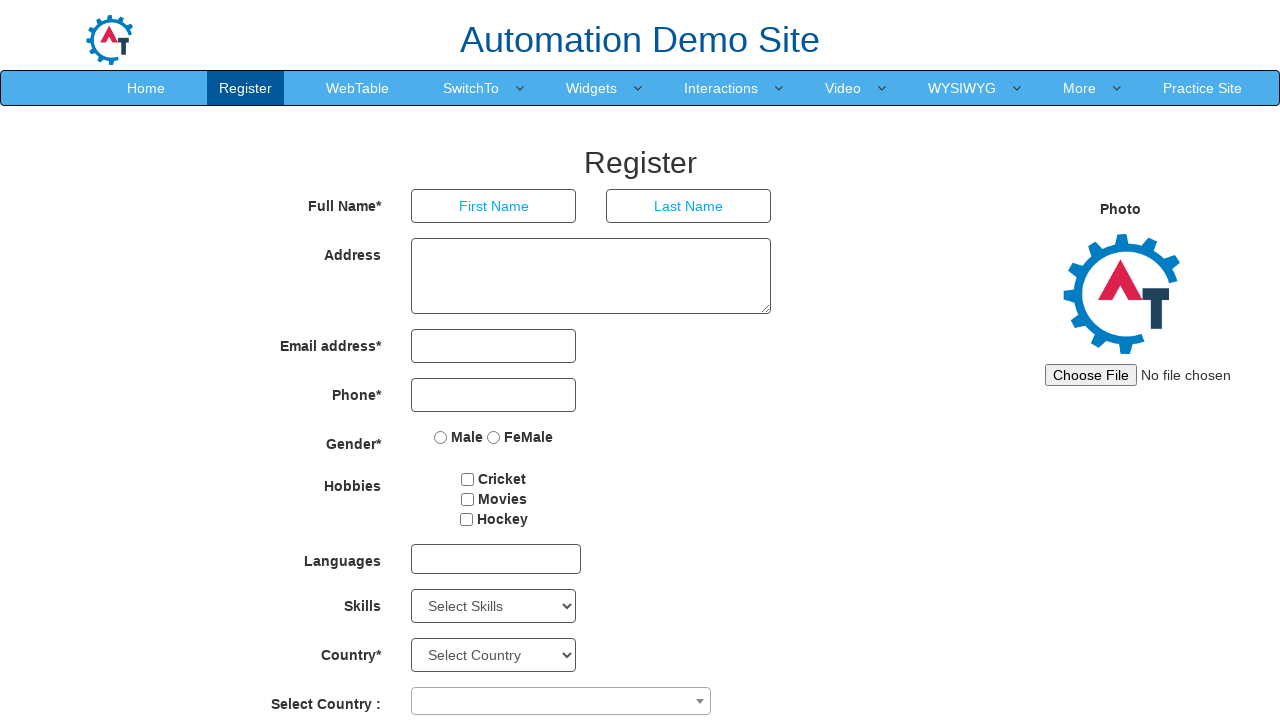

Waited for page to load
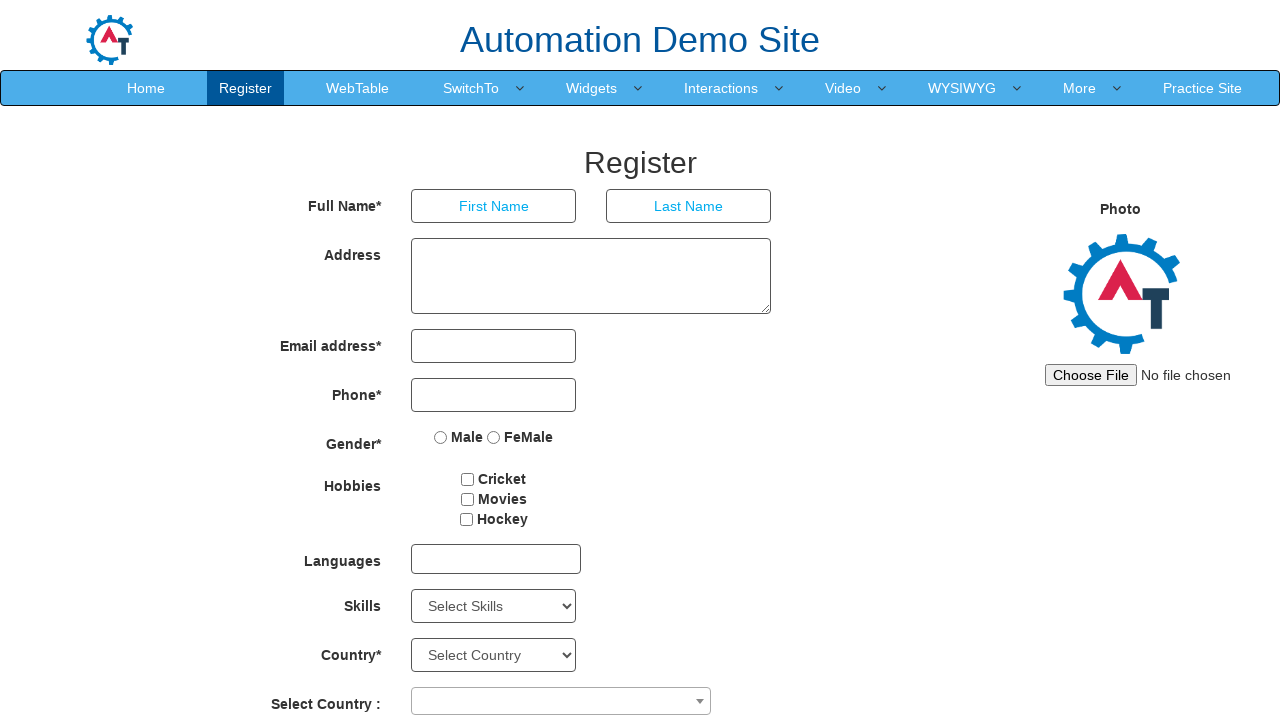

Retrieved header text: 'Automation Demo Site'
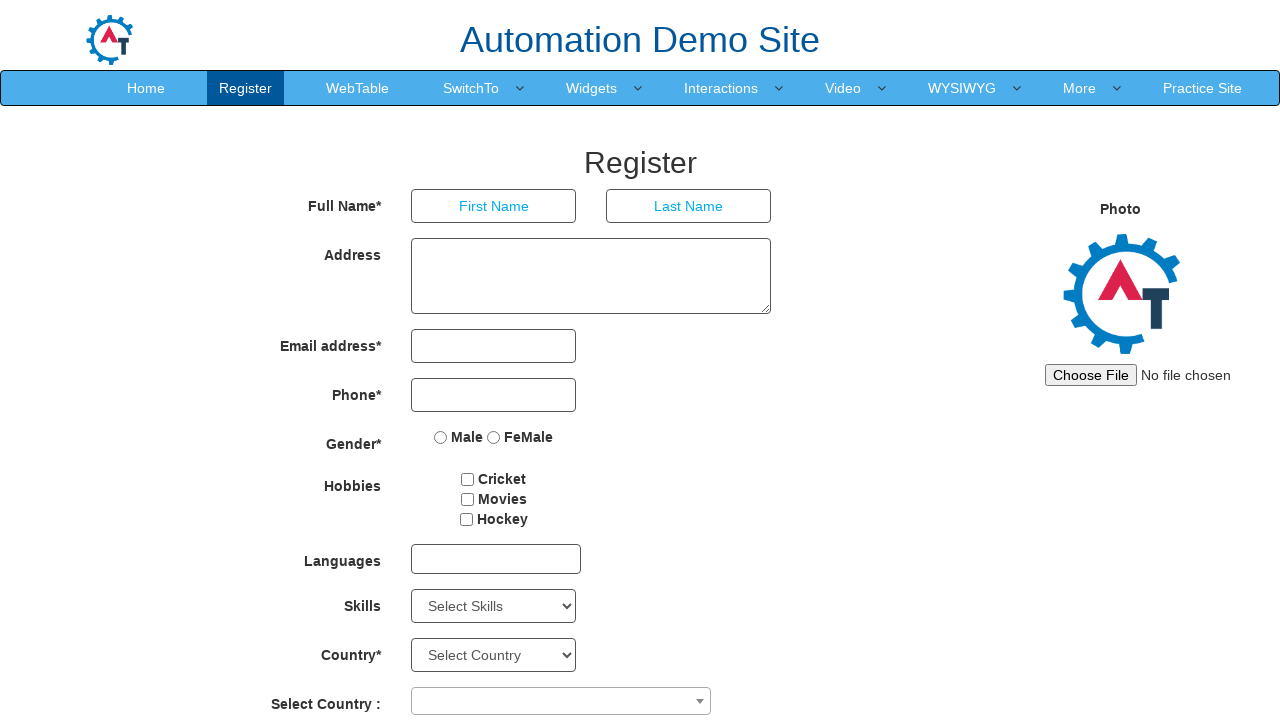

Clicked Submit button at (572, 623) on text='Submit'
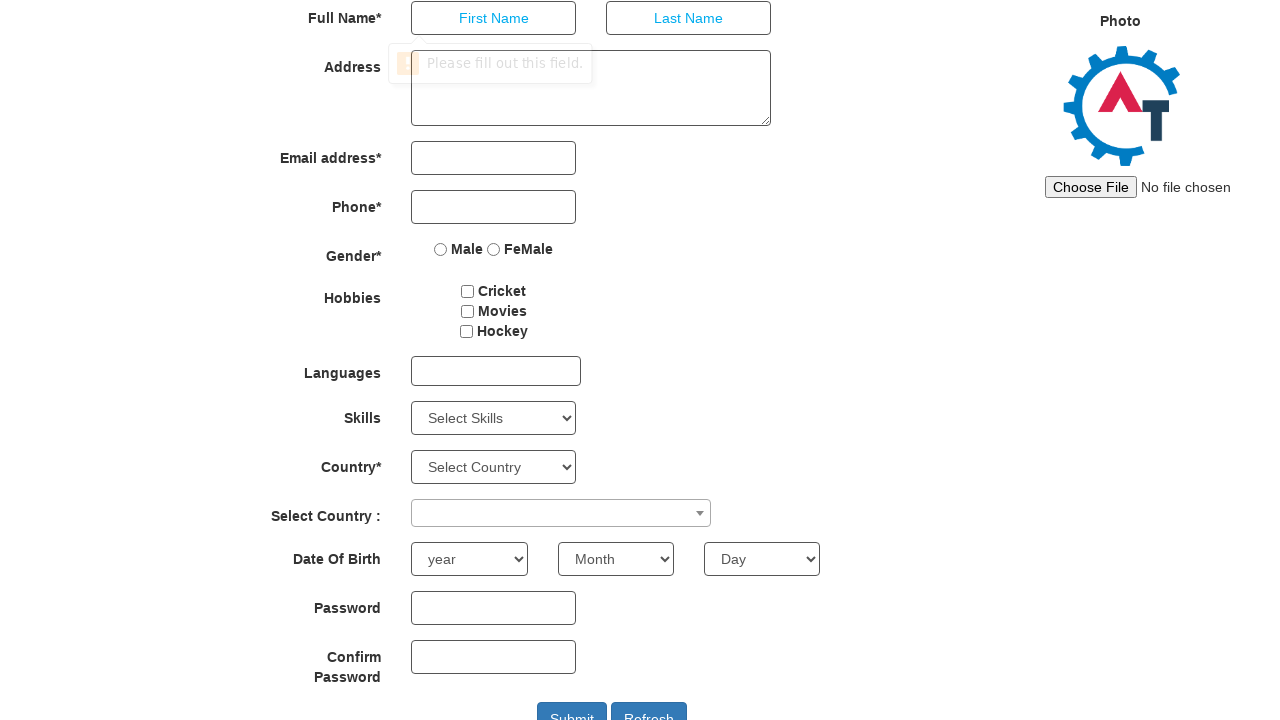

Waited for submission action to complete
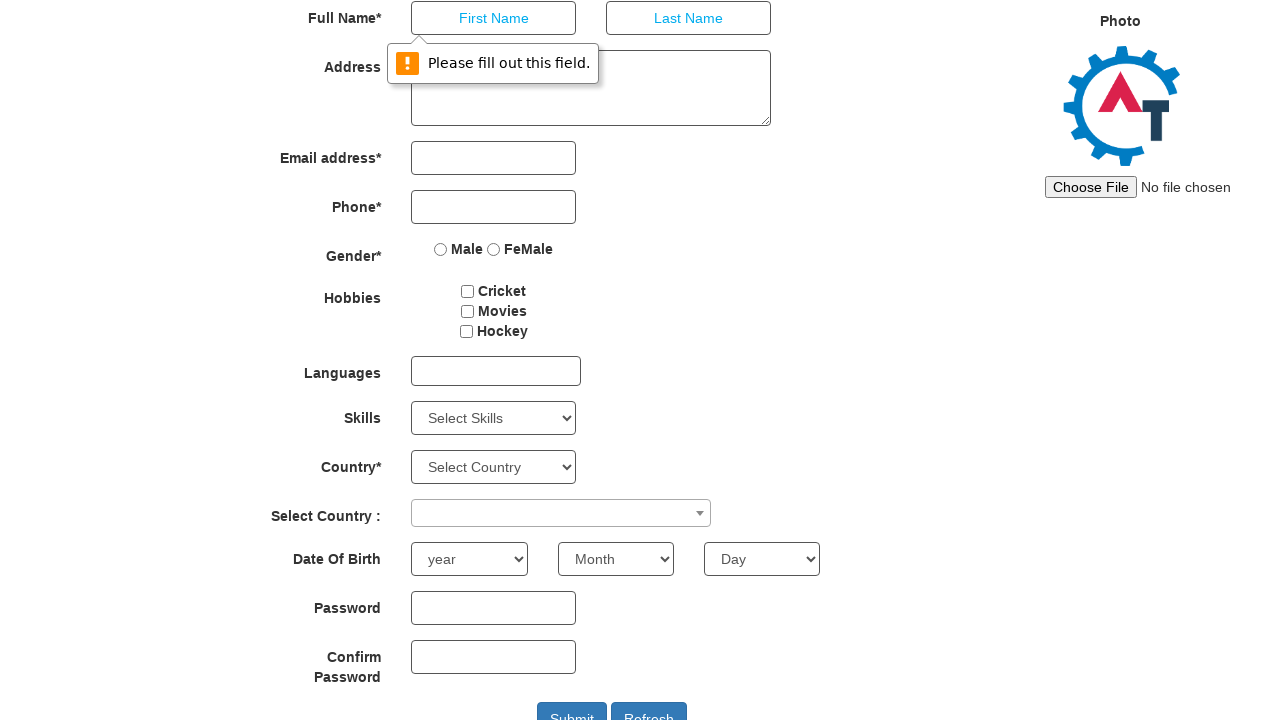

Verified Refresh button is present on the page
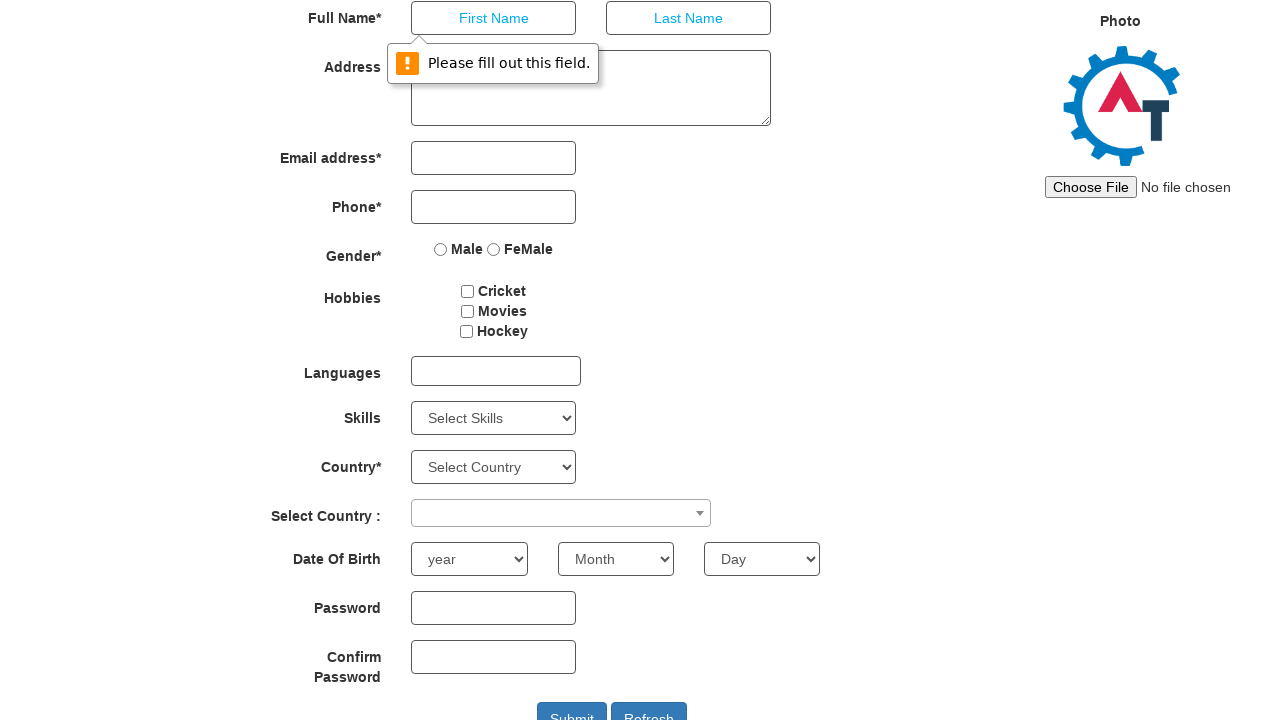

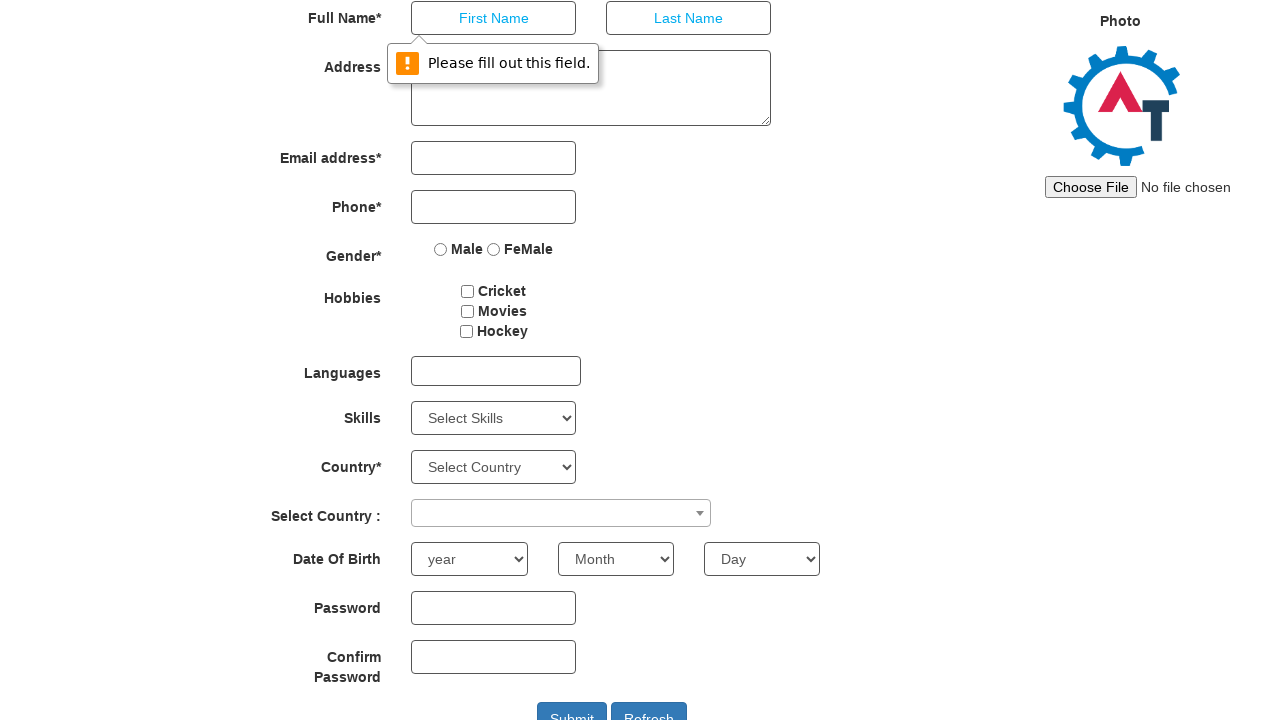